Tests keyboard functionality including typing text with delay, selecting all with Ctrl+A, copying with Ctrl+C, and pasting with Ctrl+V between two input fields.

Starting URL: https://the-internet.herokuapp.com/login

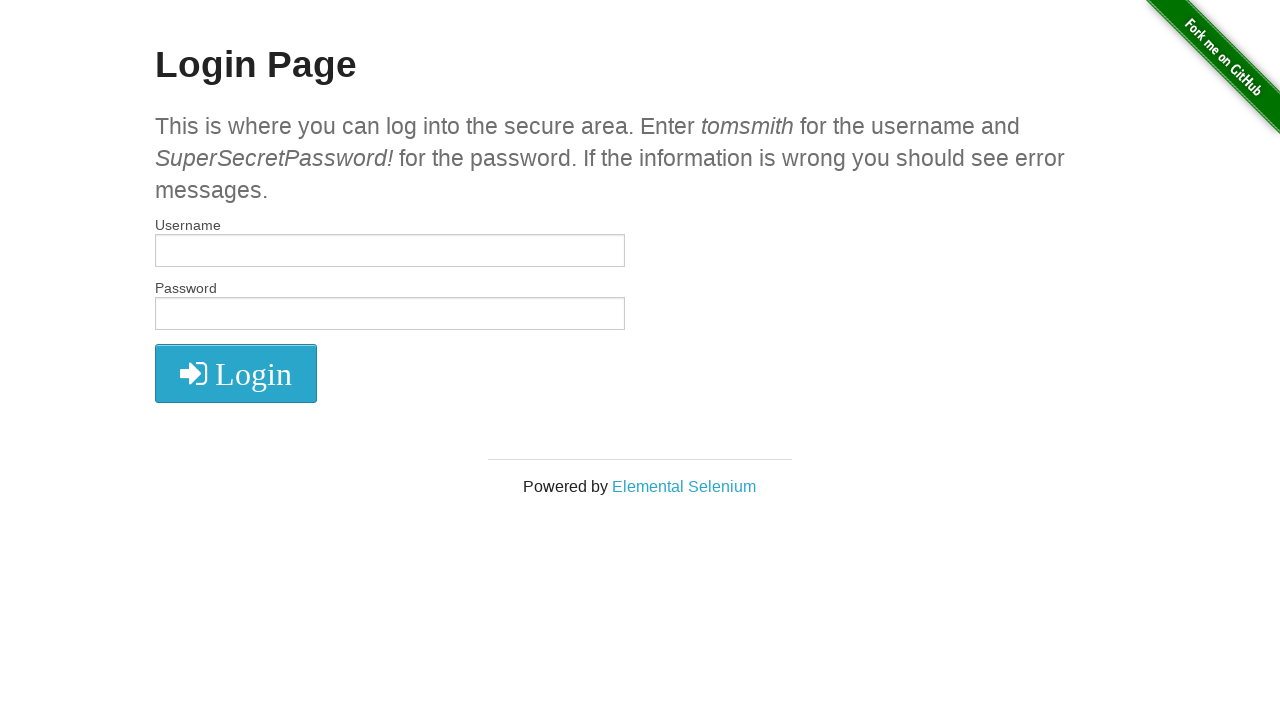

Clicked on username field at (390, 251) on #username
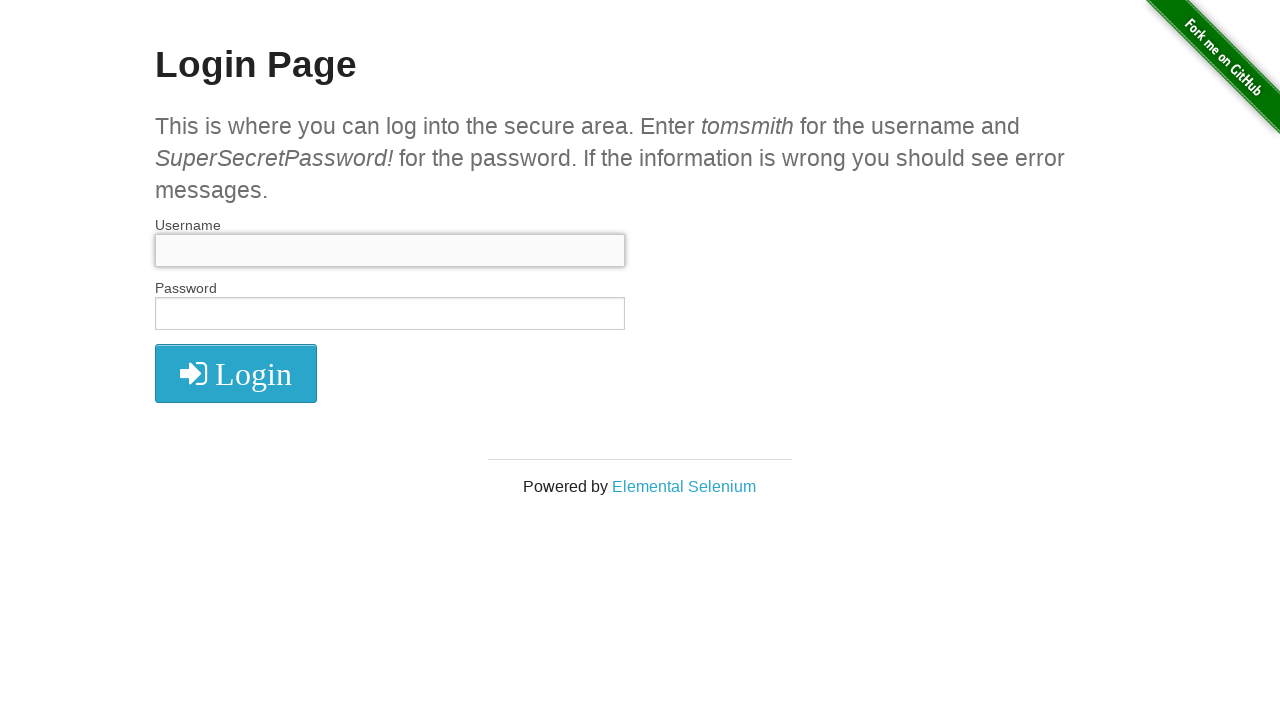

Typed 'some text' with 500ms delay between characters
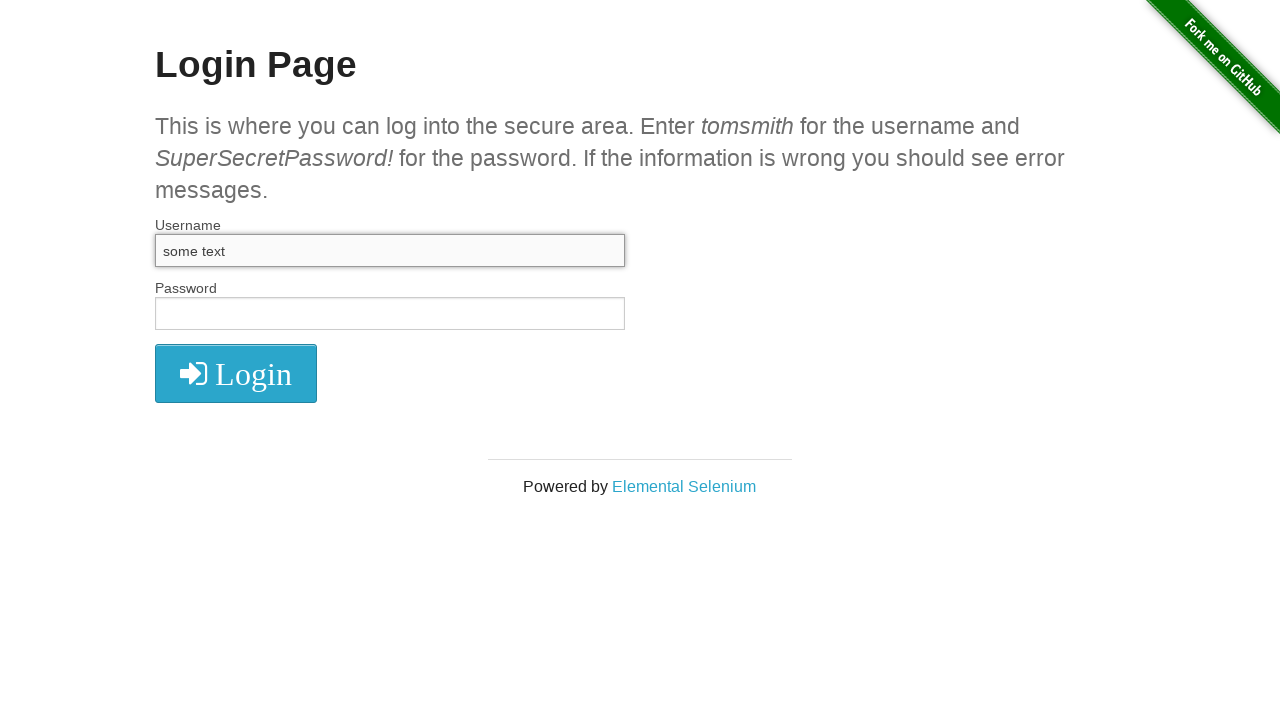

Pressed Control key down
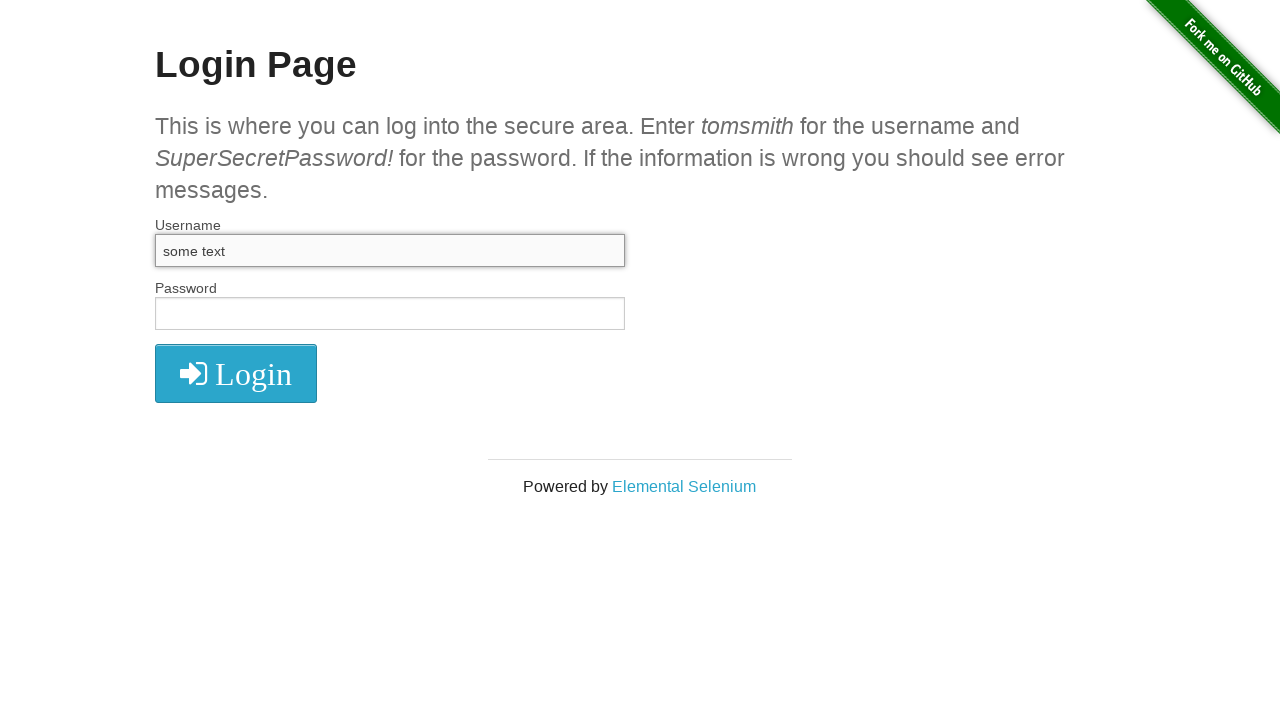

Pressed 'A' key while Control held
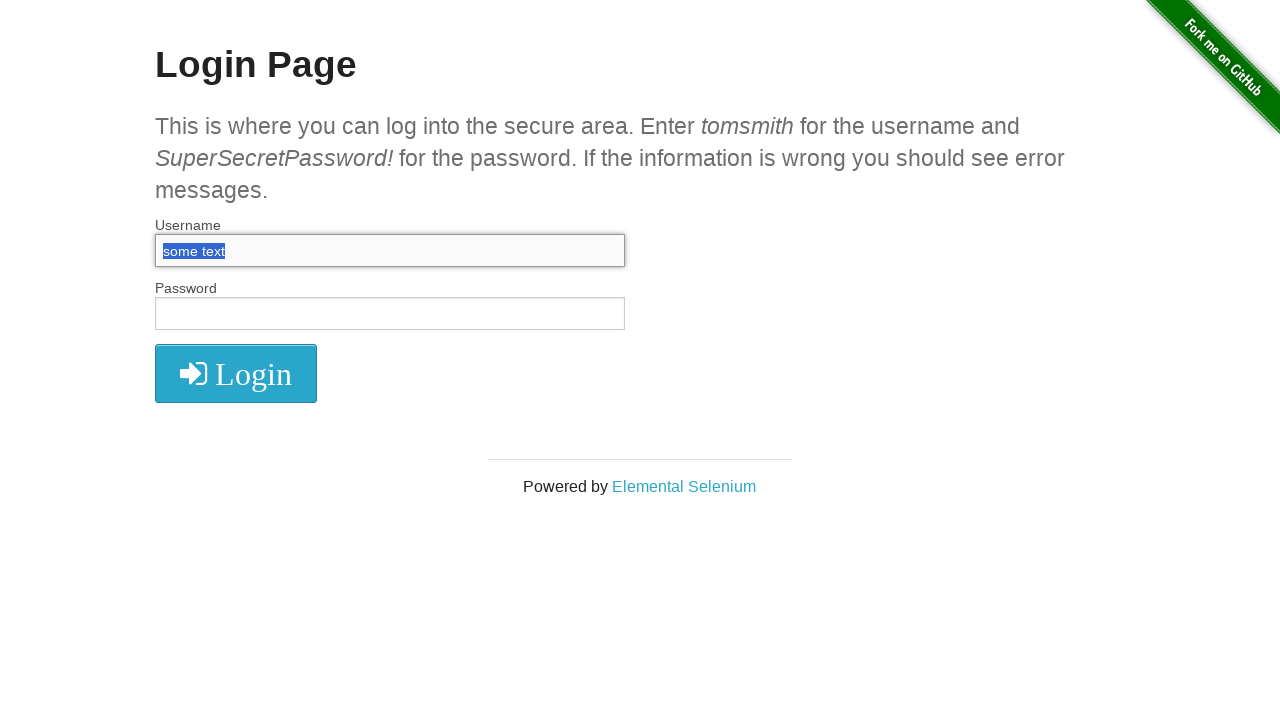

Released Control key - selected all text with Ctrl+A
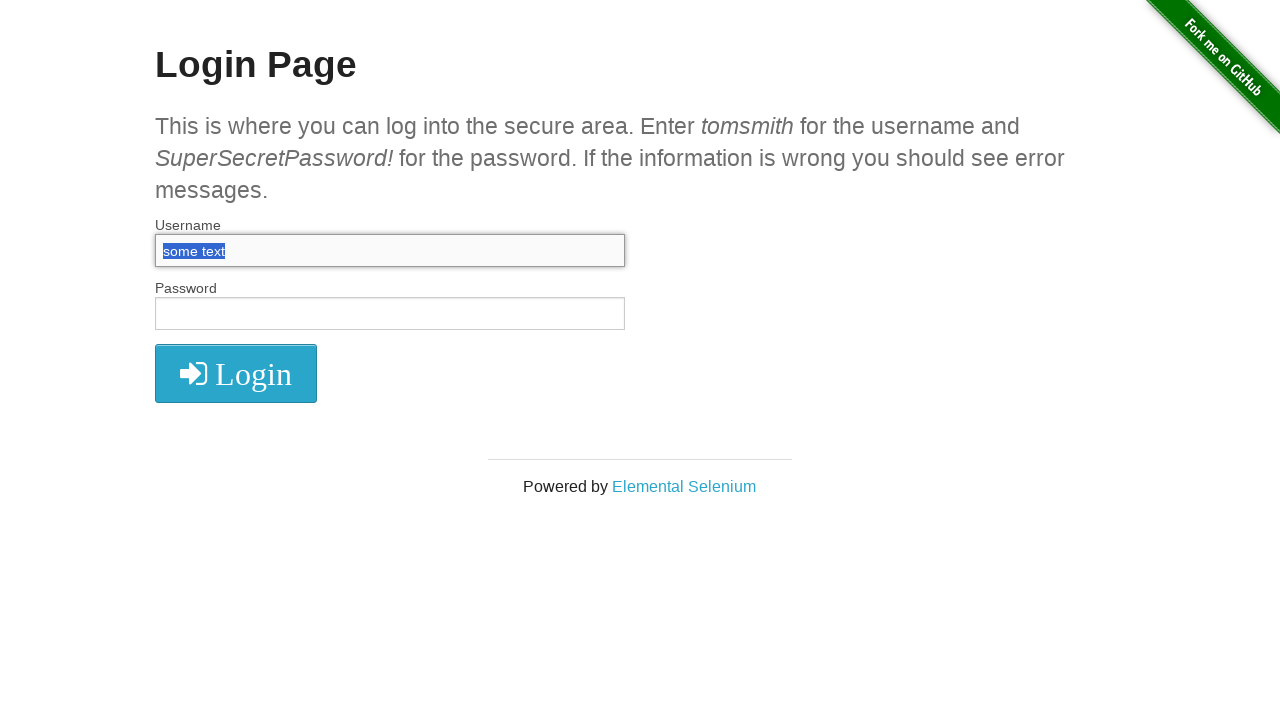

Pressed Control key down for copy operation
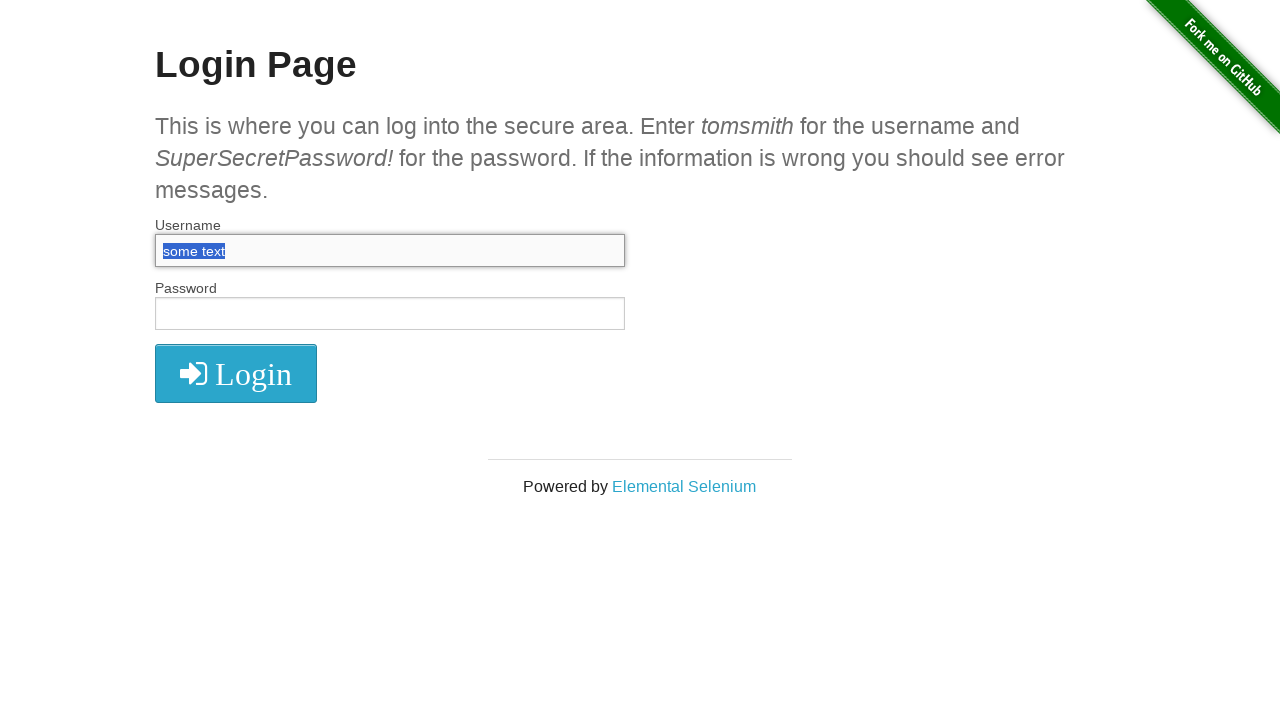

Pressed 'C' key while Control held
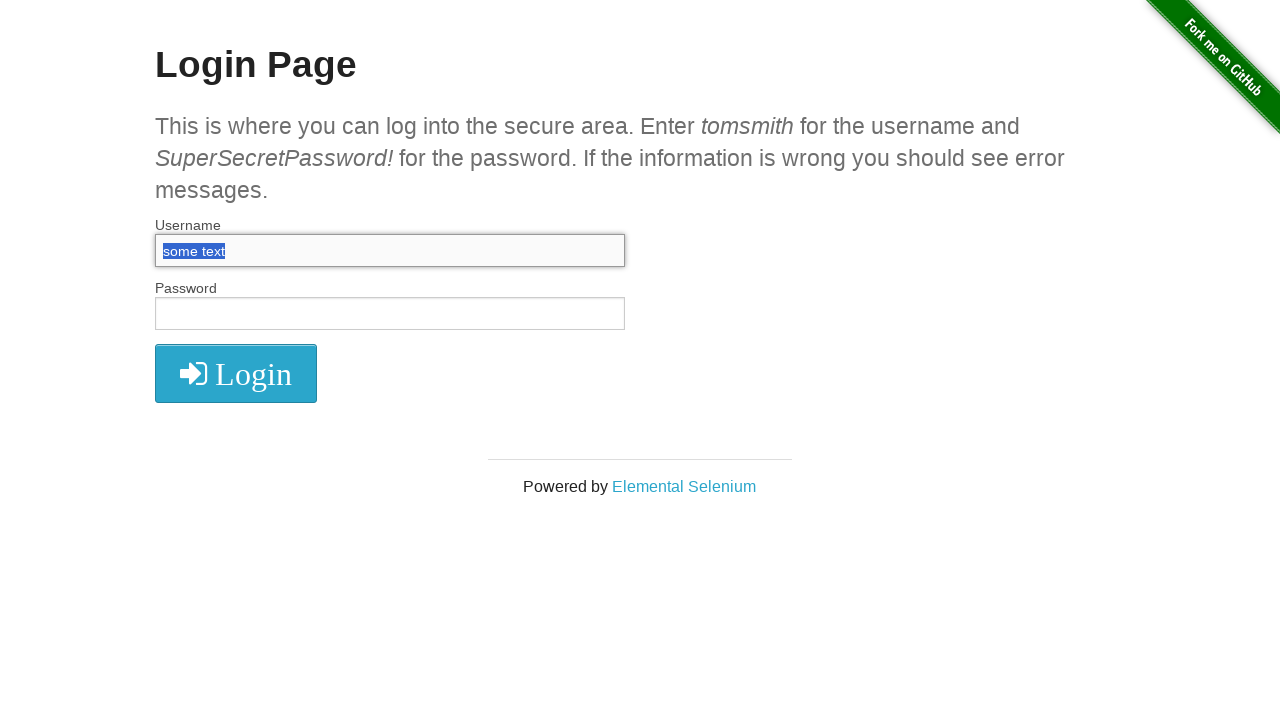

Released Control key - copied selected text with Ctrl+C
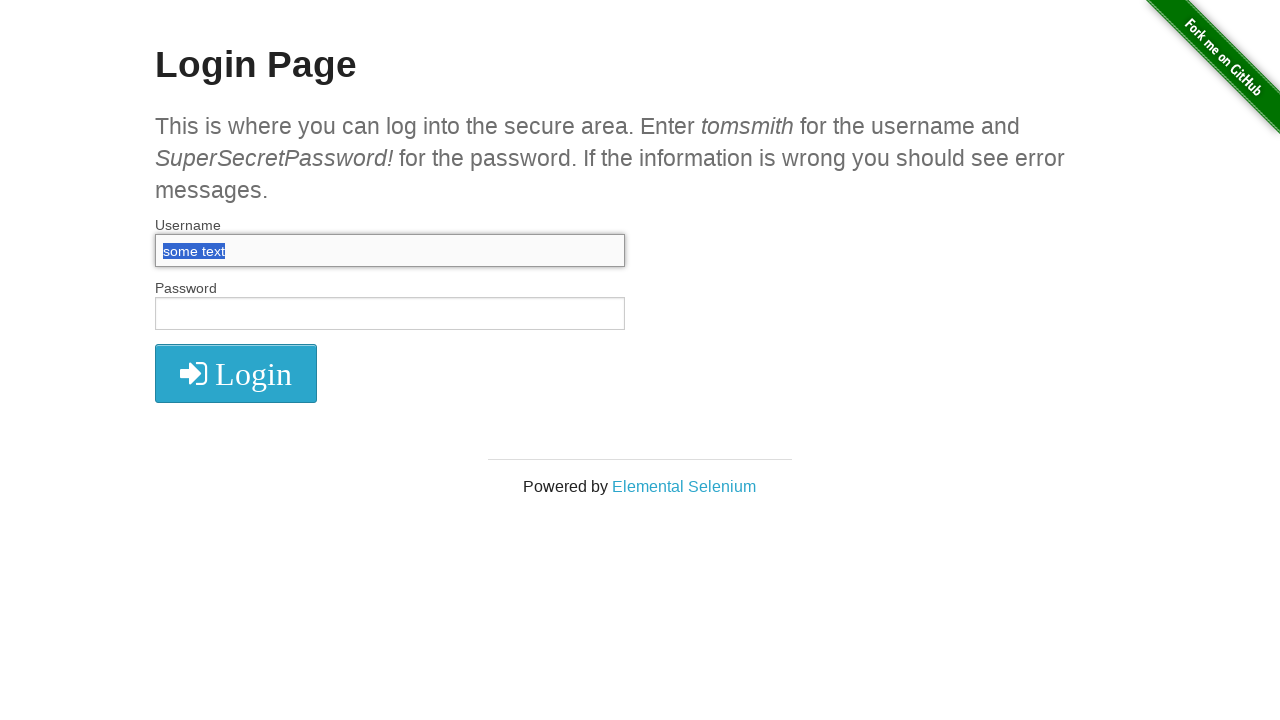

Clicked on password field at (390, 314) on #password
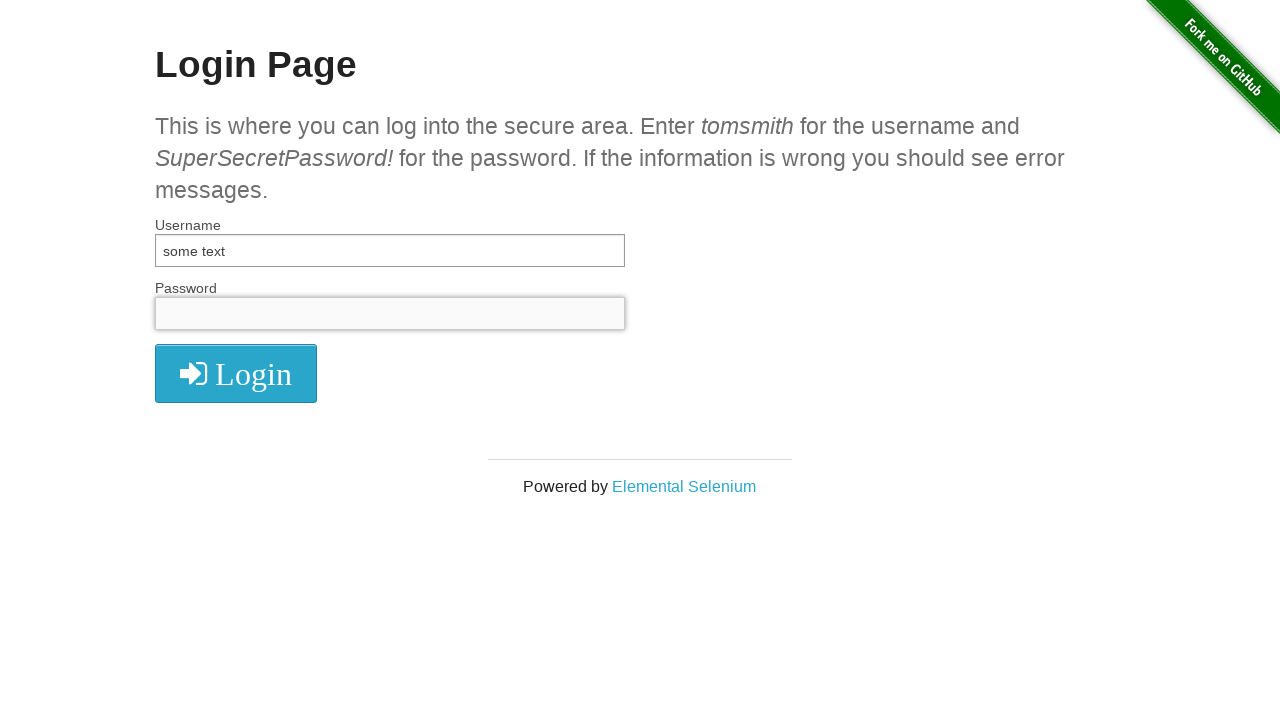

Pressed Control key down for paste operation
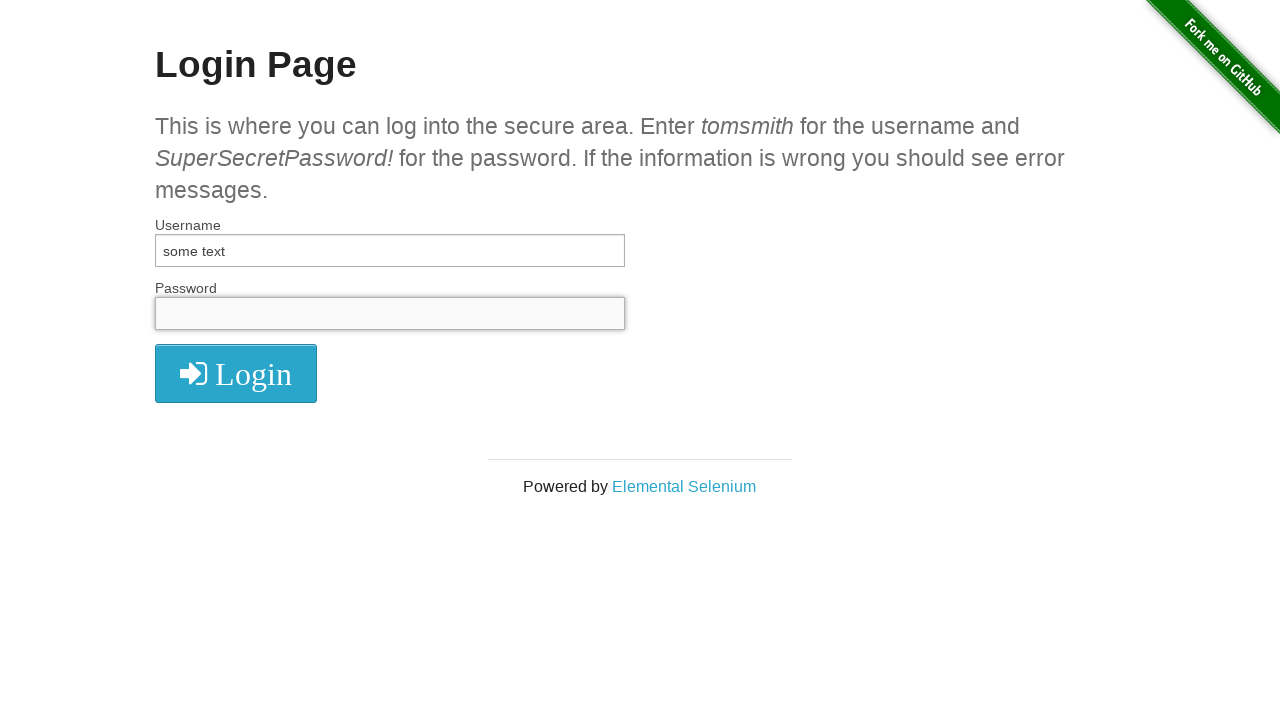

Pressed 'V' key while Control held
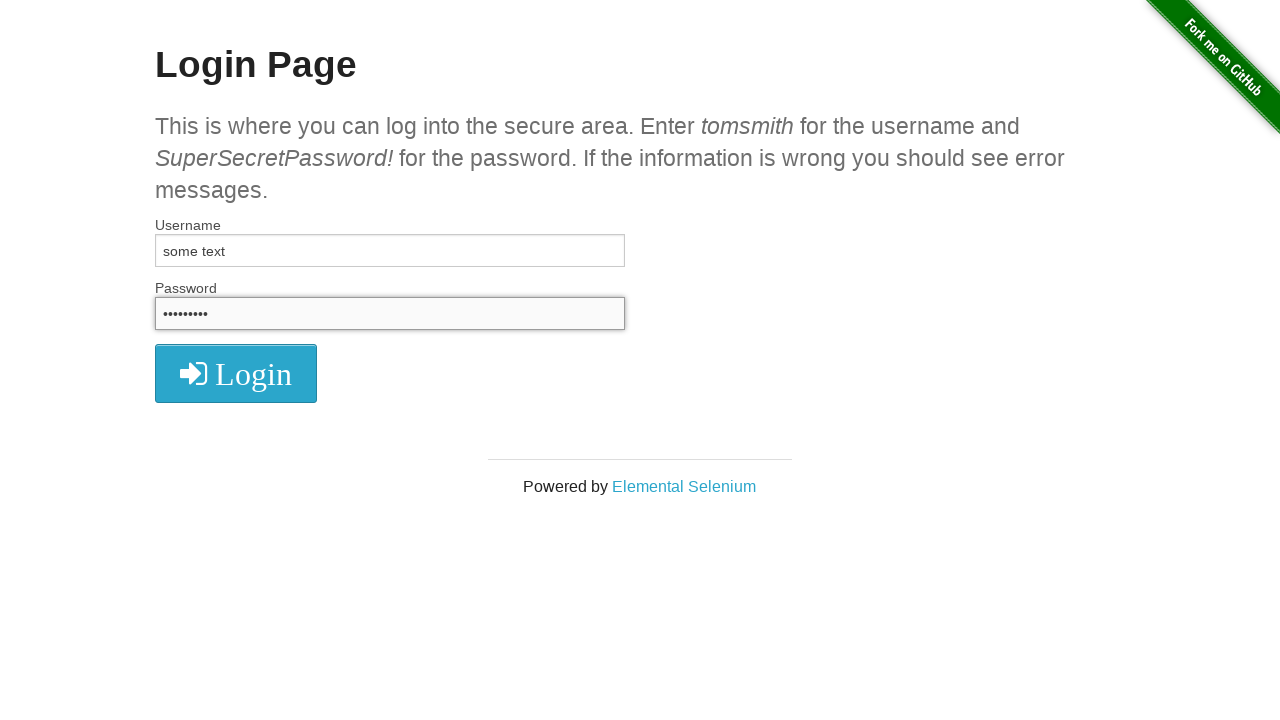

Released Control key - pasted text with Ctrl+V
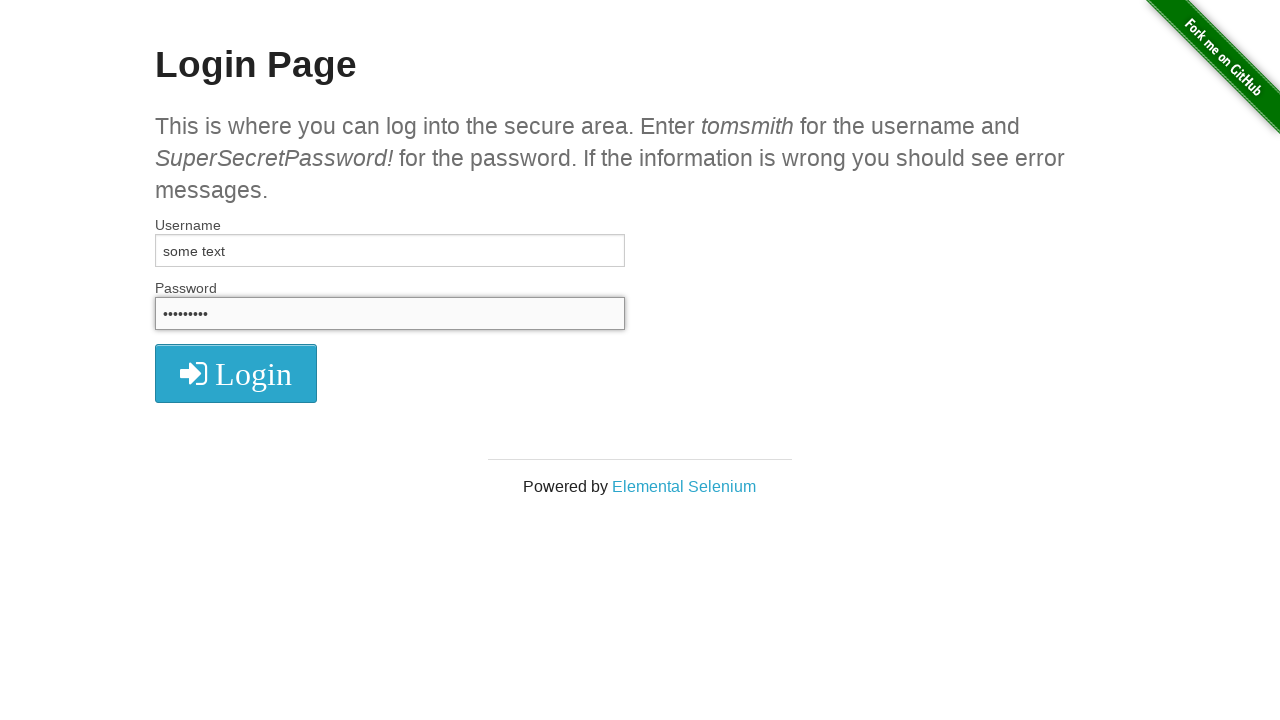

Waited 2000ms for visual verification
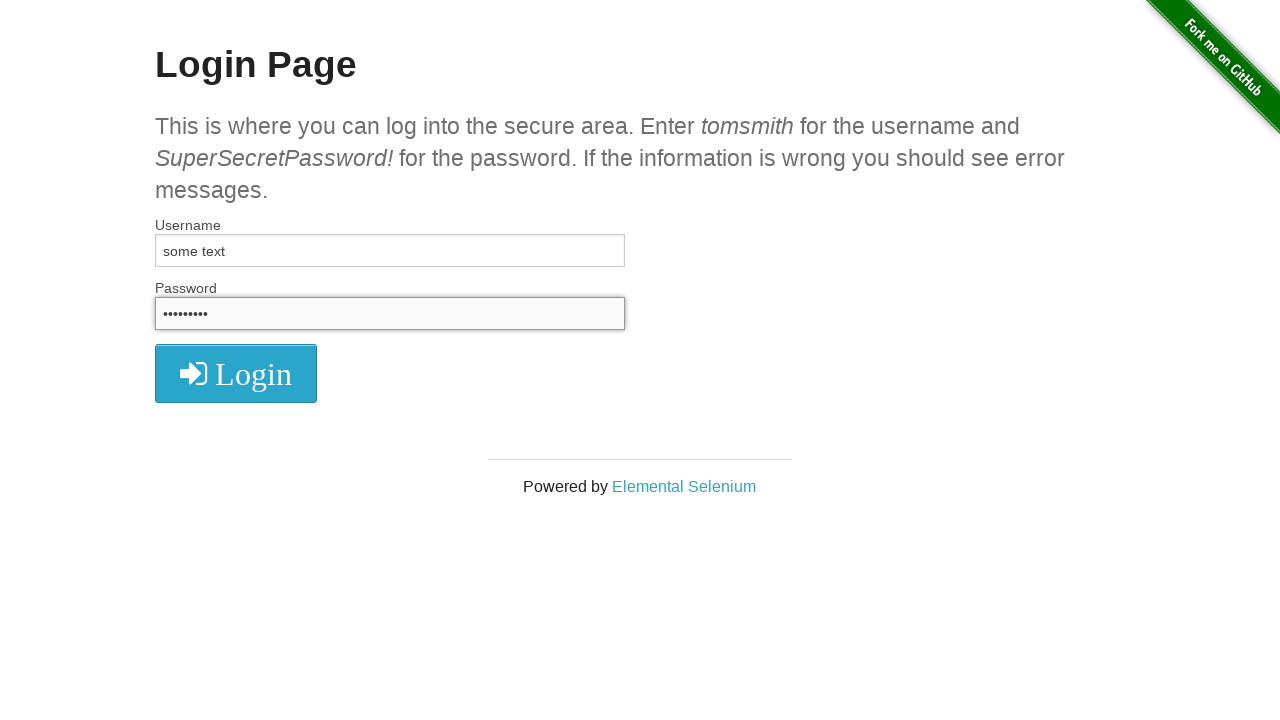

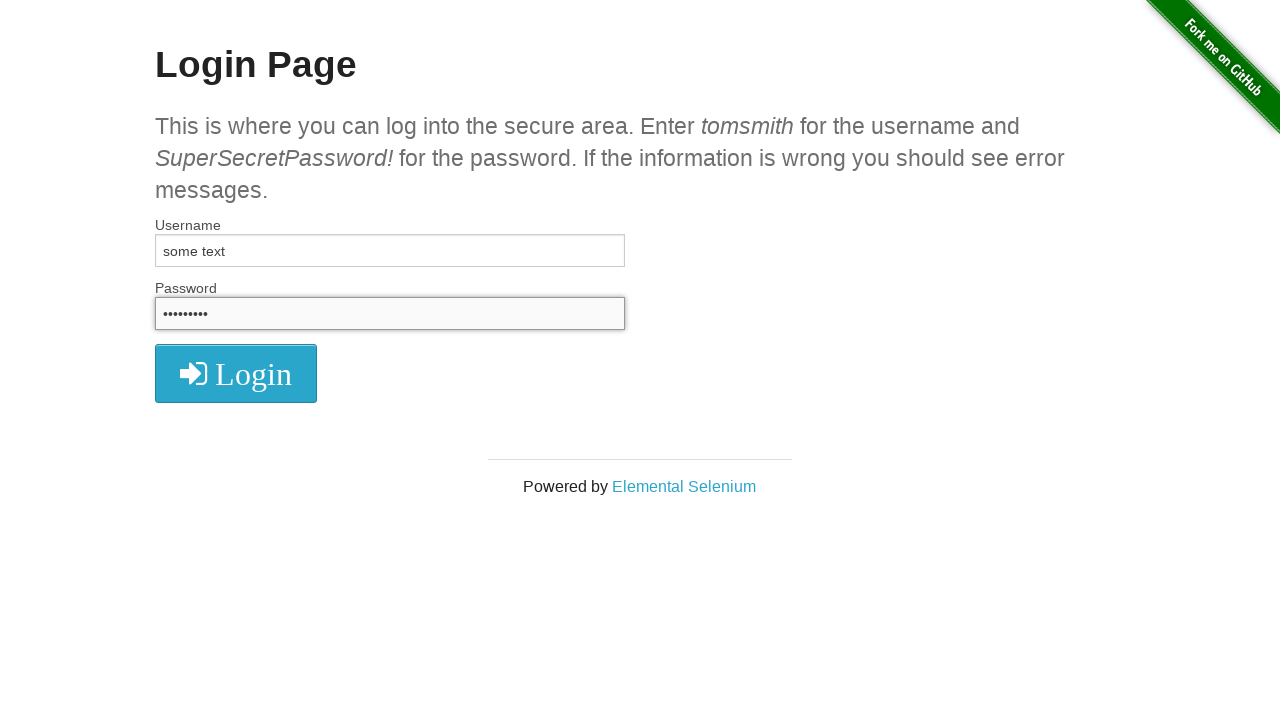